Tests various checkbox interactions on a practice website including basic checkboxes, Ajax checkboxes with notifications, language selection, tri-state checkbox, and toggle switch functionality.

Starting URL: https://leafground.com/checkbox.xhtml

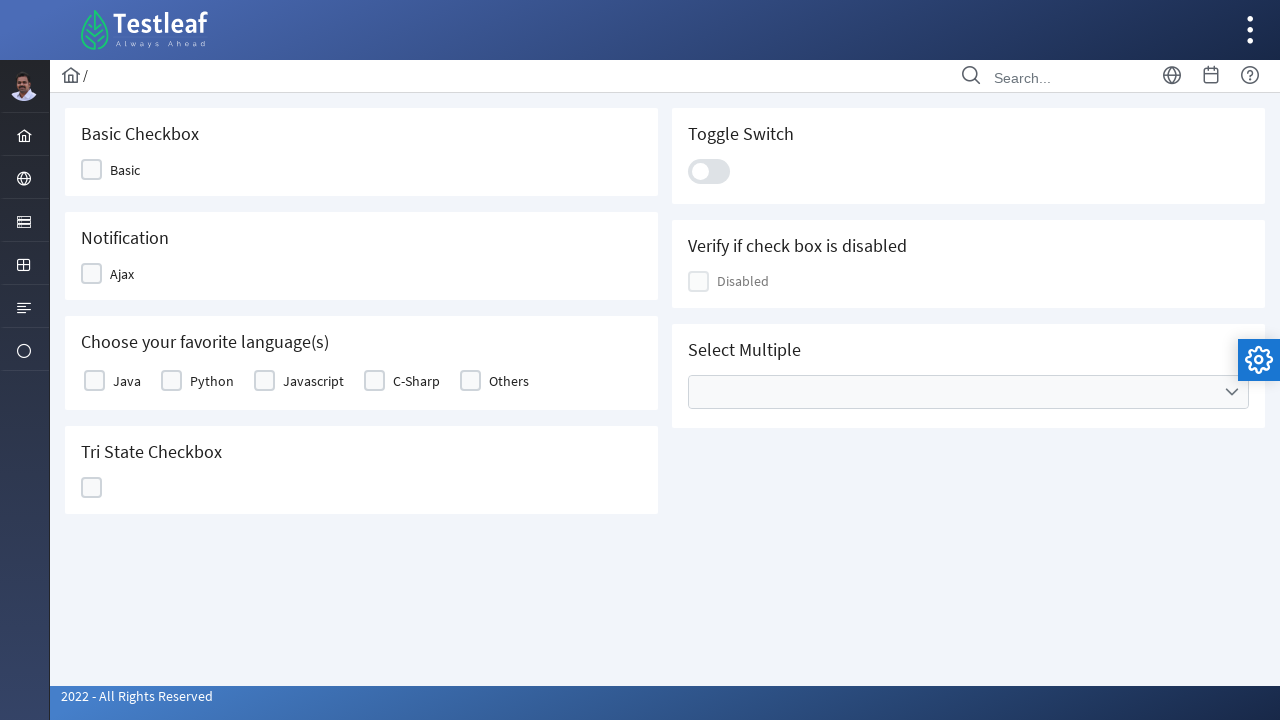

Clicked on the 'Basic' checkbox at (125, 170) on xpath=//span[text()='Basic']
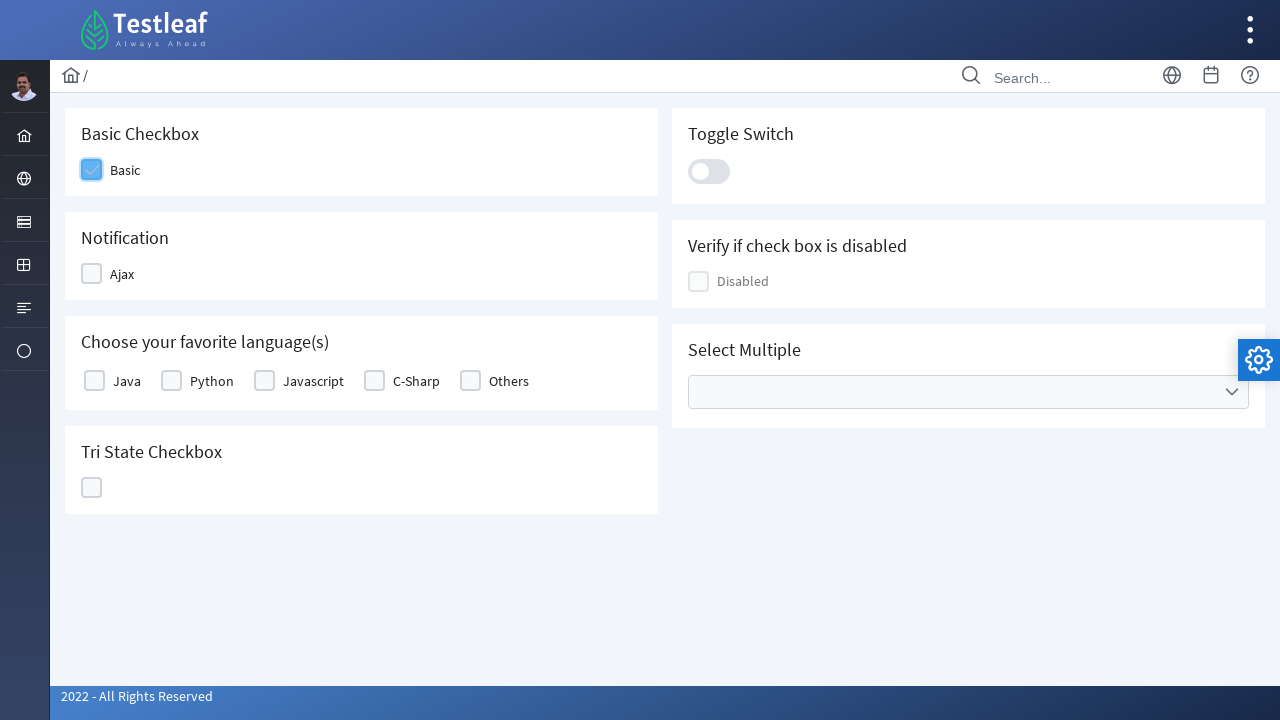

Clicked on the 'Ajax' checkbox at (116, 274) on xpath=//span[text()='Ajax']//parent::div
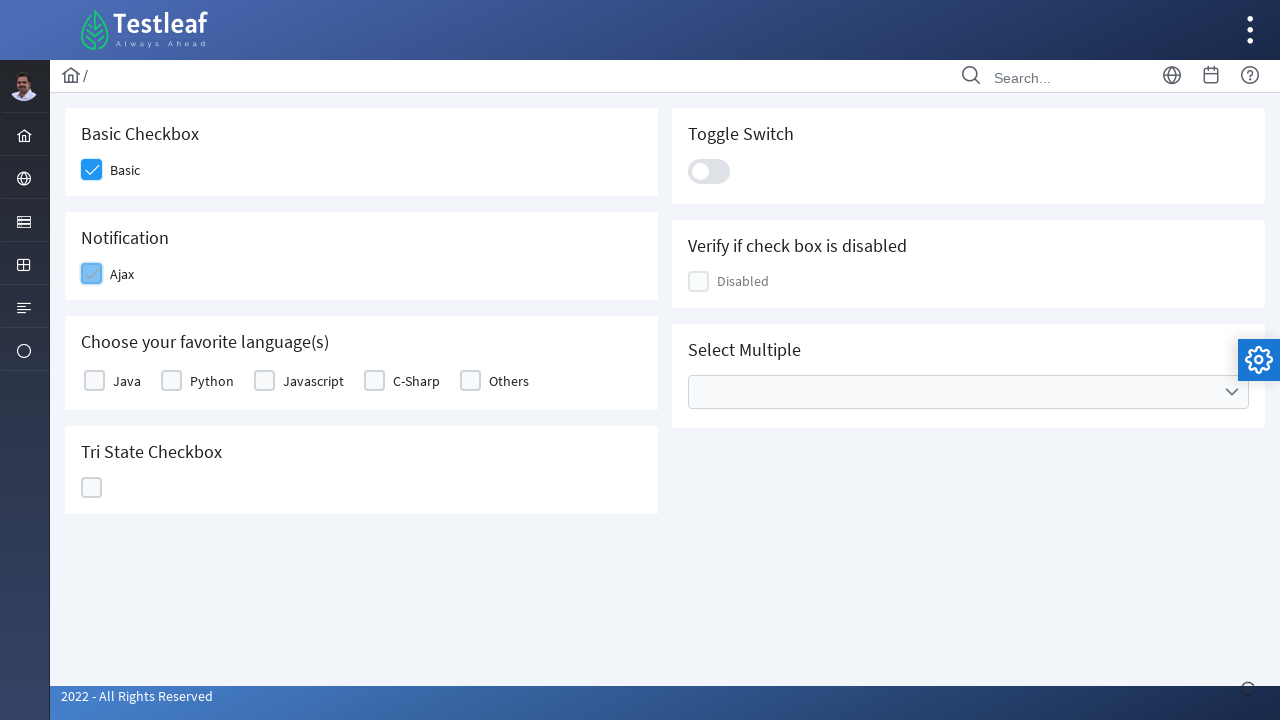

Ajax checkbox notification message appeared
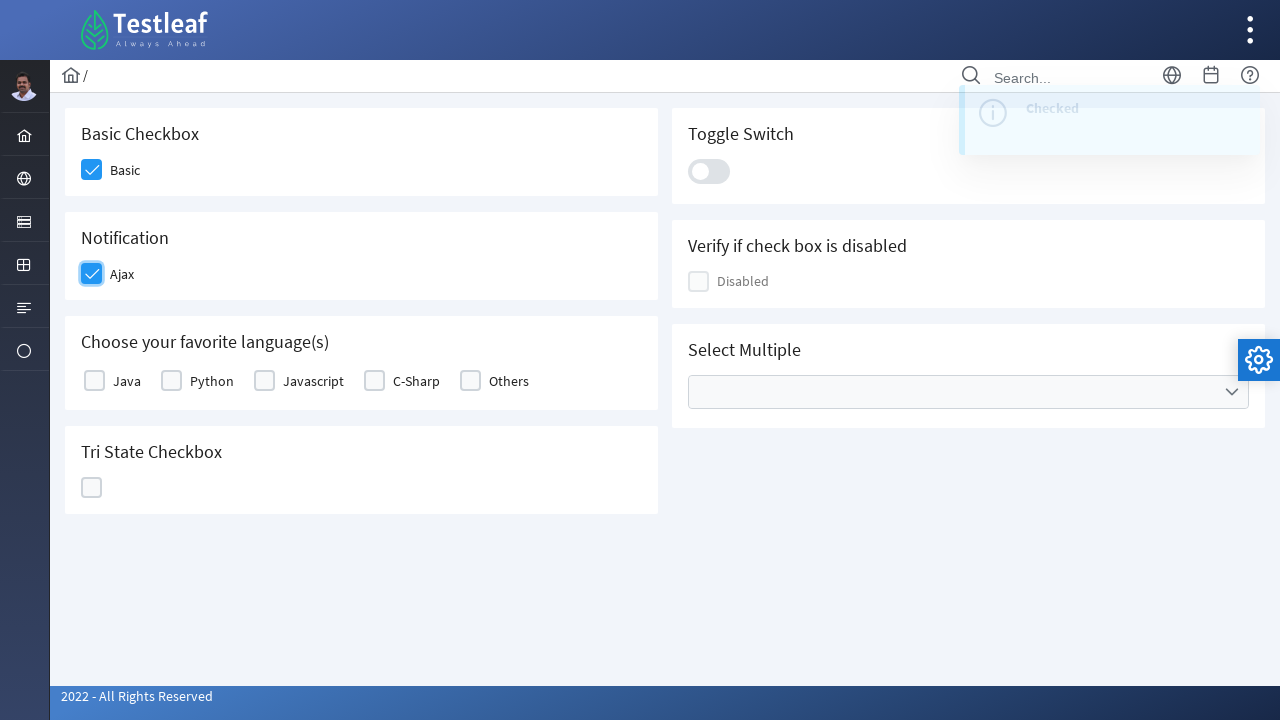

Clicked on the 'Java' language checkbox at (127, 381) on xpath=//label[text()='Java']
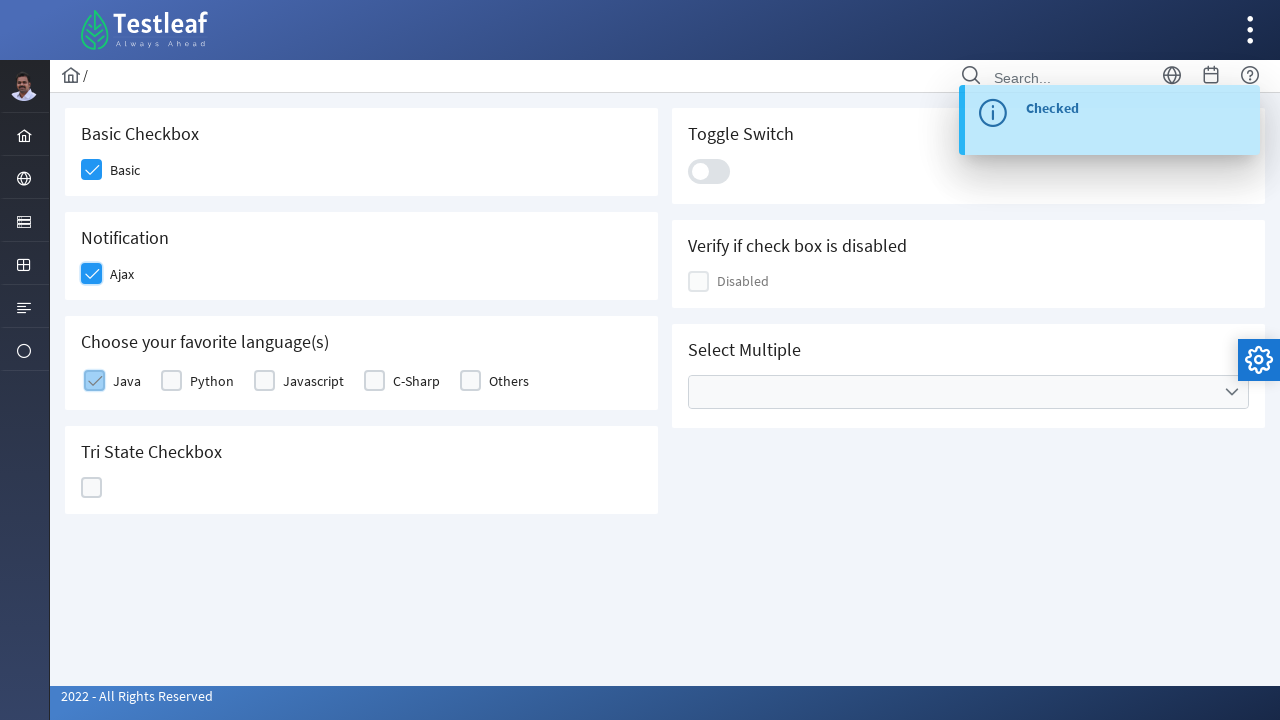

Clicked on the Tri-State Checkbox at (92, 488) on xpath=//h5[text()='Tri State Checkbox']/following::div[3]
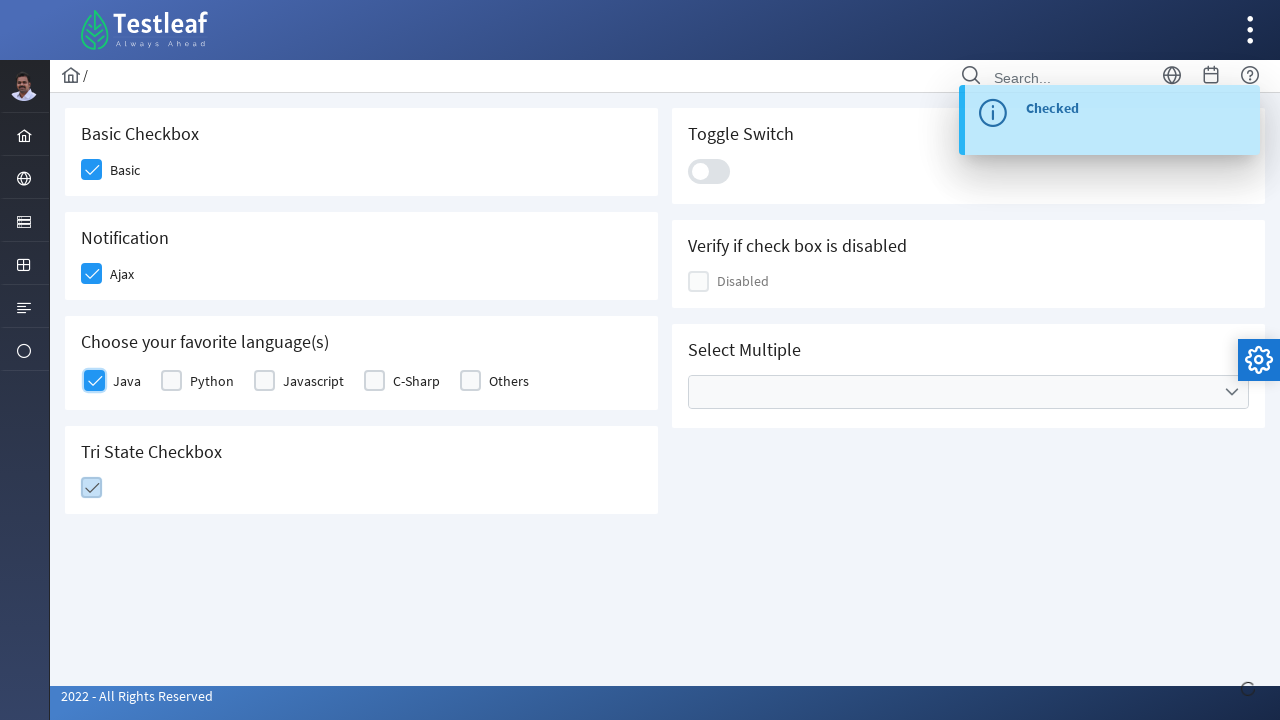

Tri-State Checkbox state change message appeared
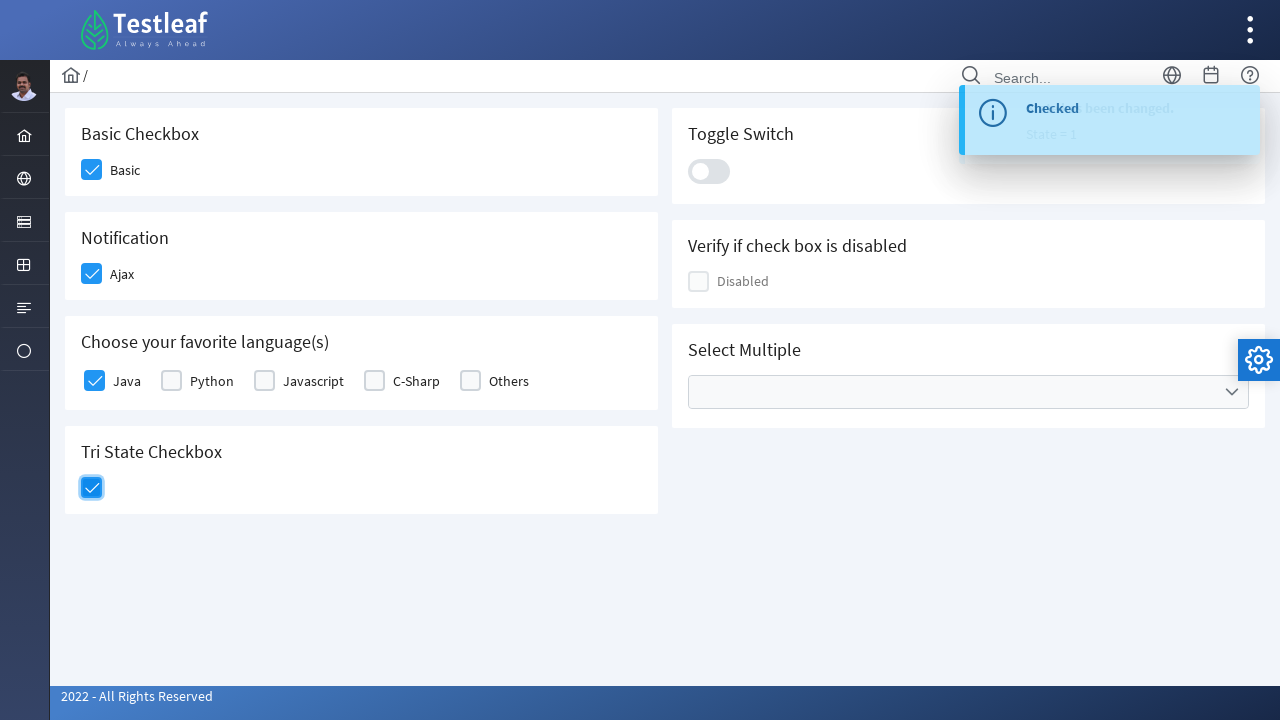

Clicked on the Toggle Switch at (709, 171) on xpath=//div[contains(@class,'ui-toggleswitch-slider')]
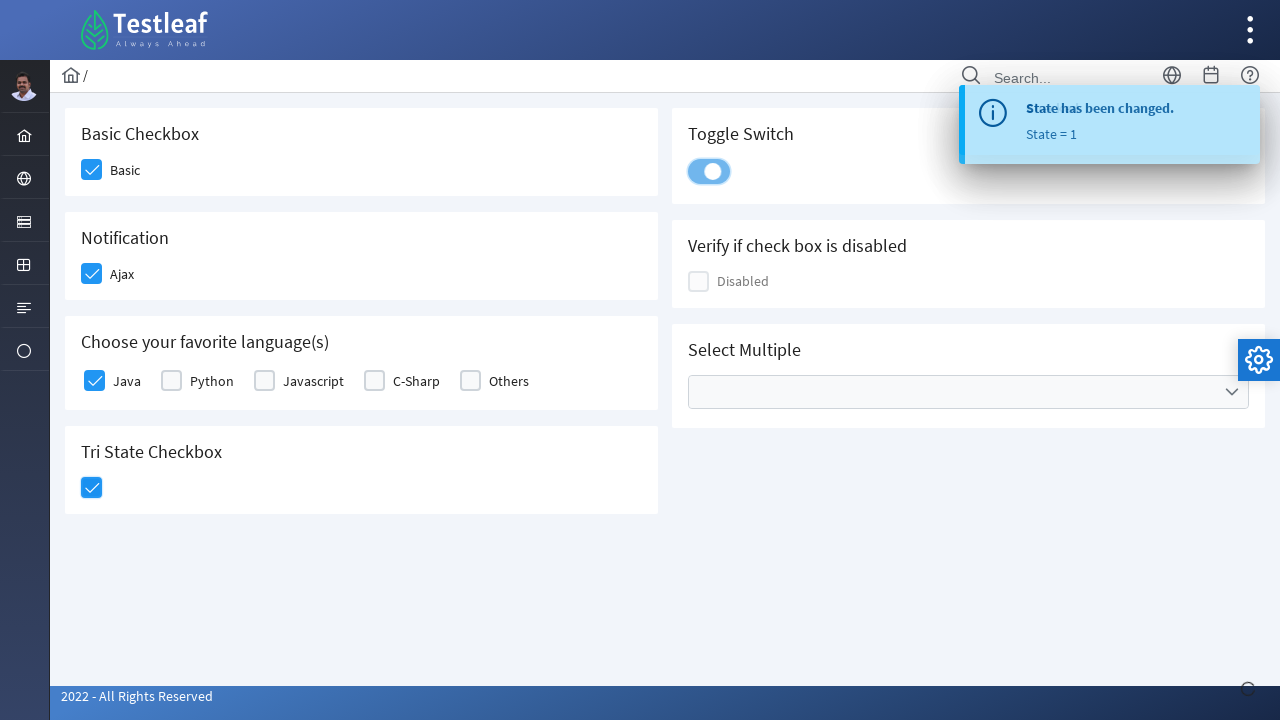

Toggle Switch notification message appeared
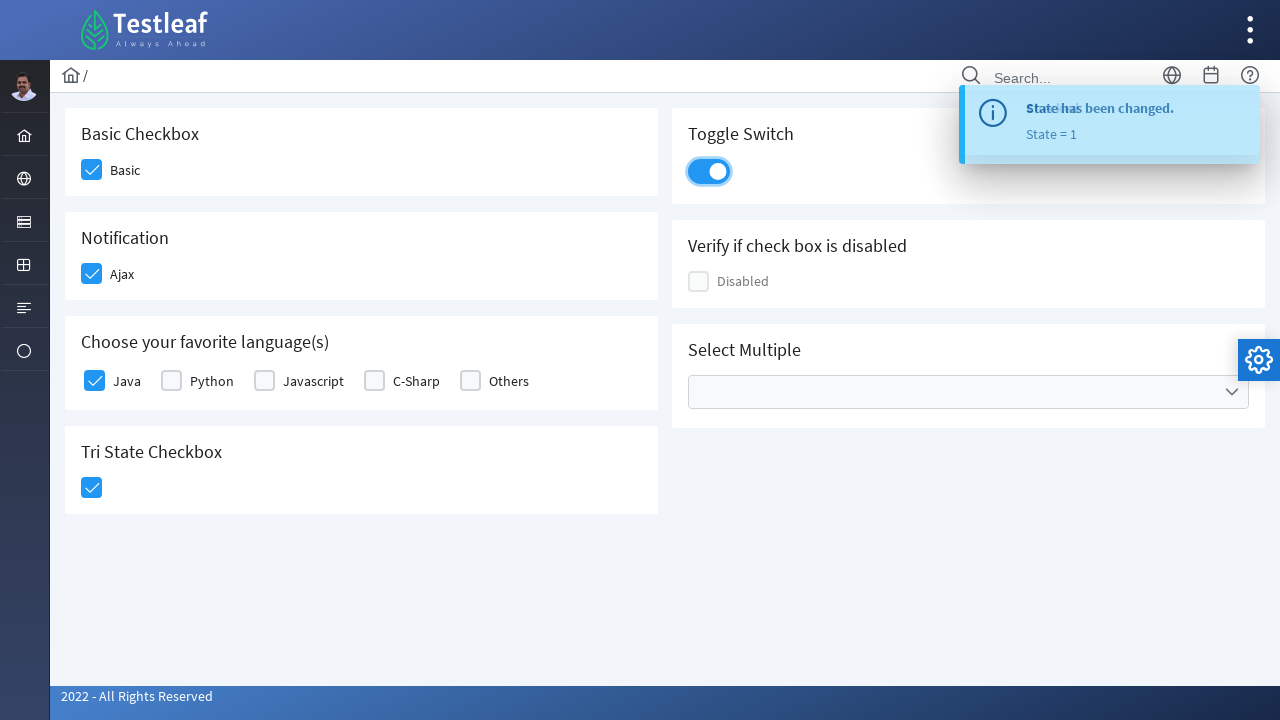

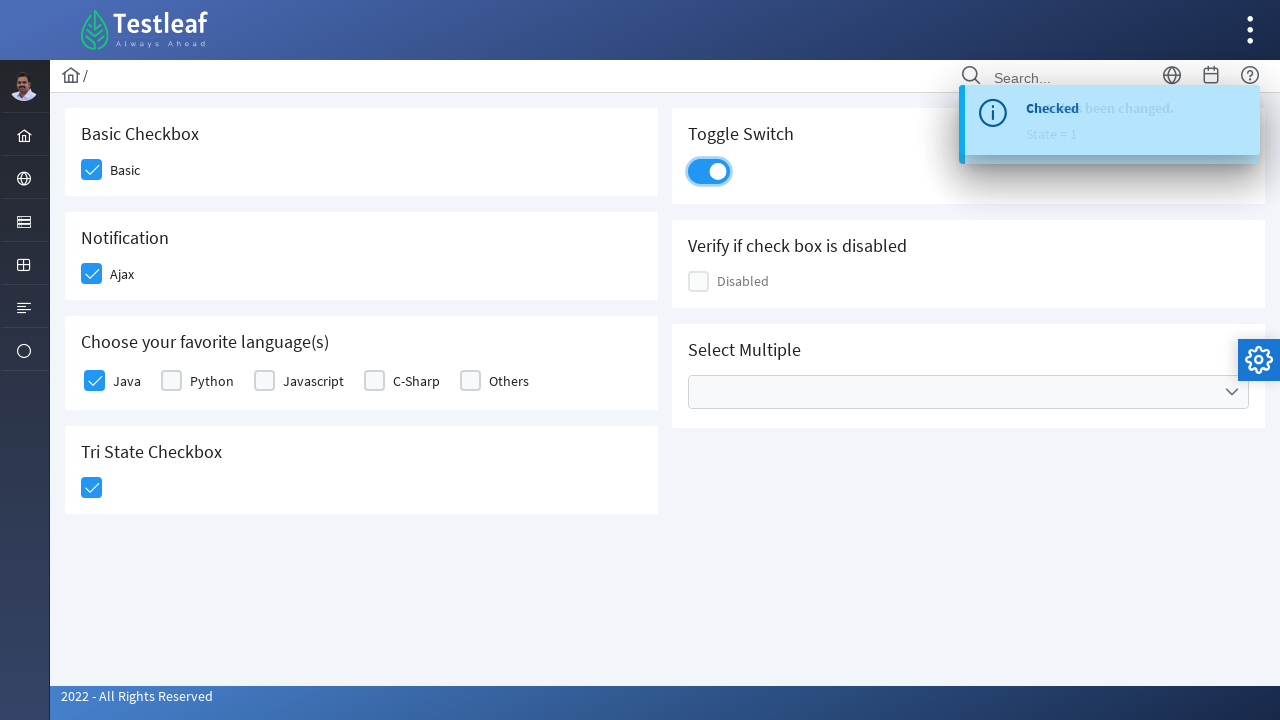